Navigates to the-internet.herokuapp.com windows page and maximizes the browser window to test basic browser commands.

Starting URL: http://the-internet.herokuapp.com/windows

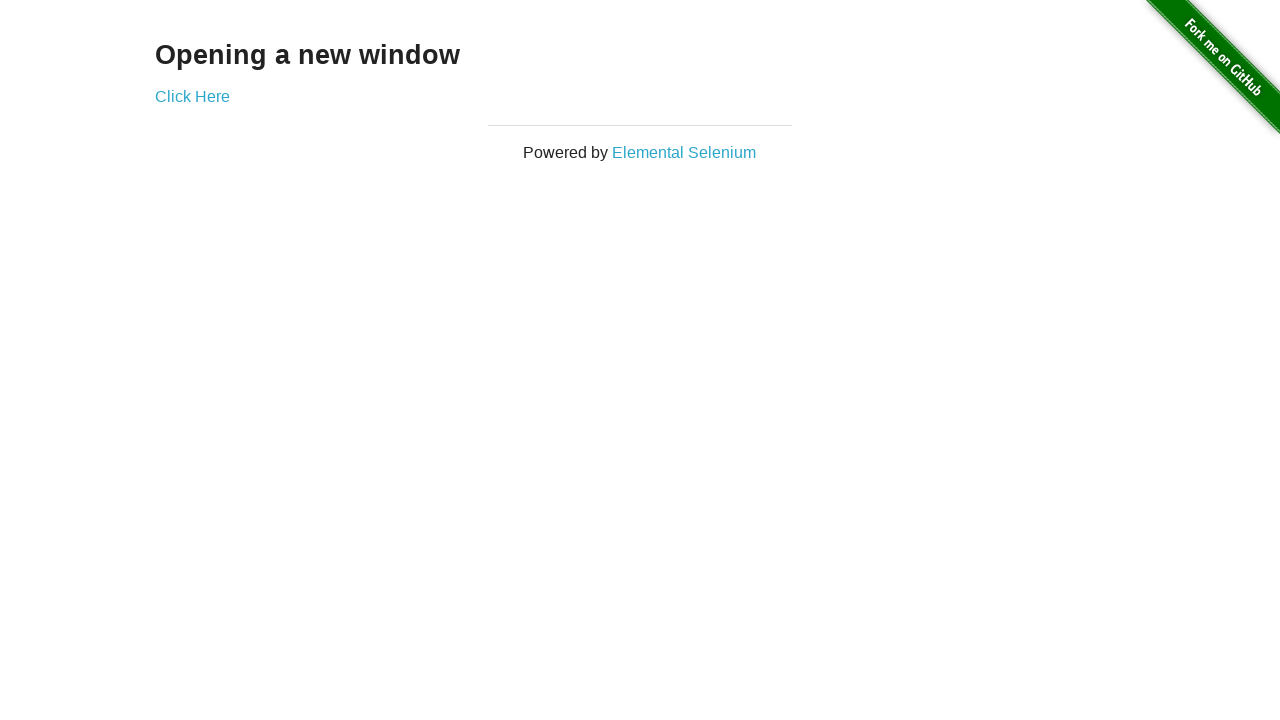

Set viewport size to 1920x1080 to maximize browser window
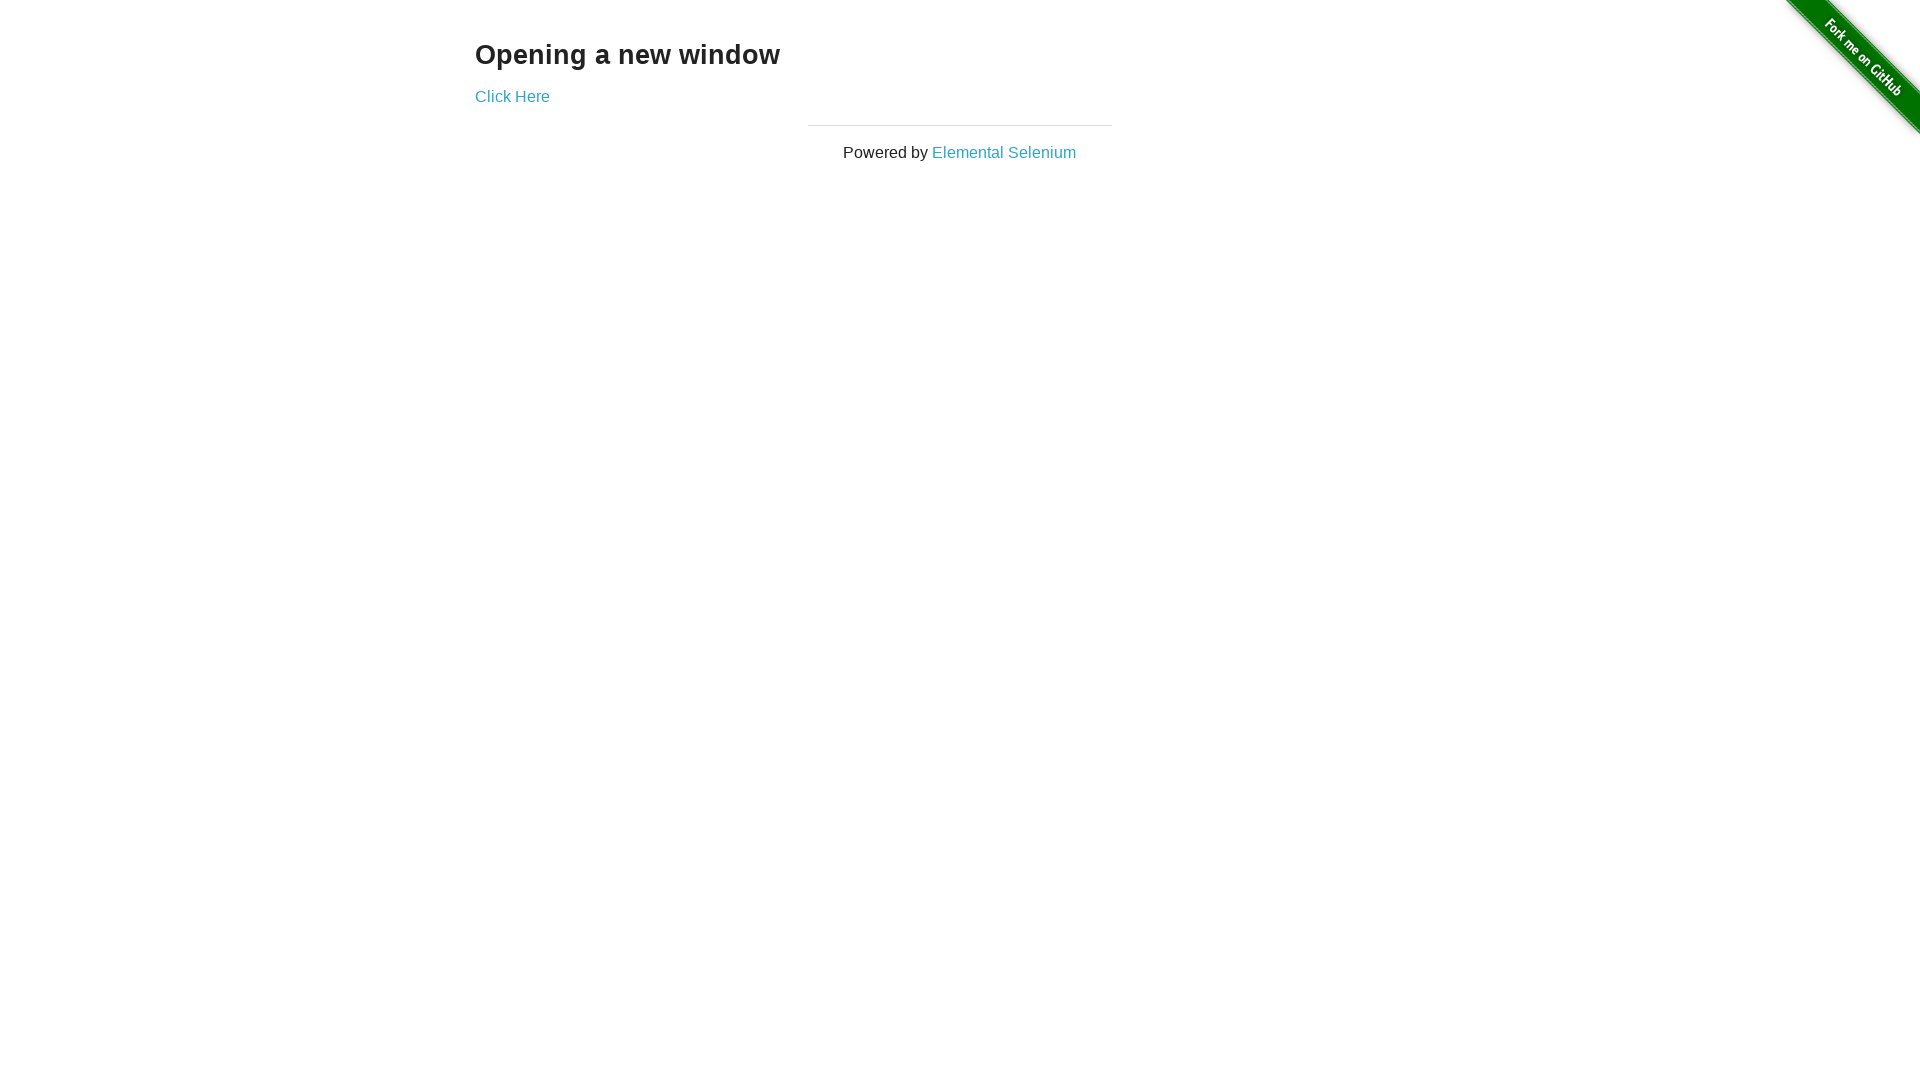

Waited for page to fully load (domcontentloaded)
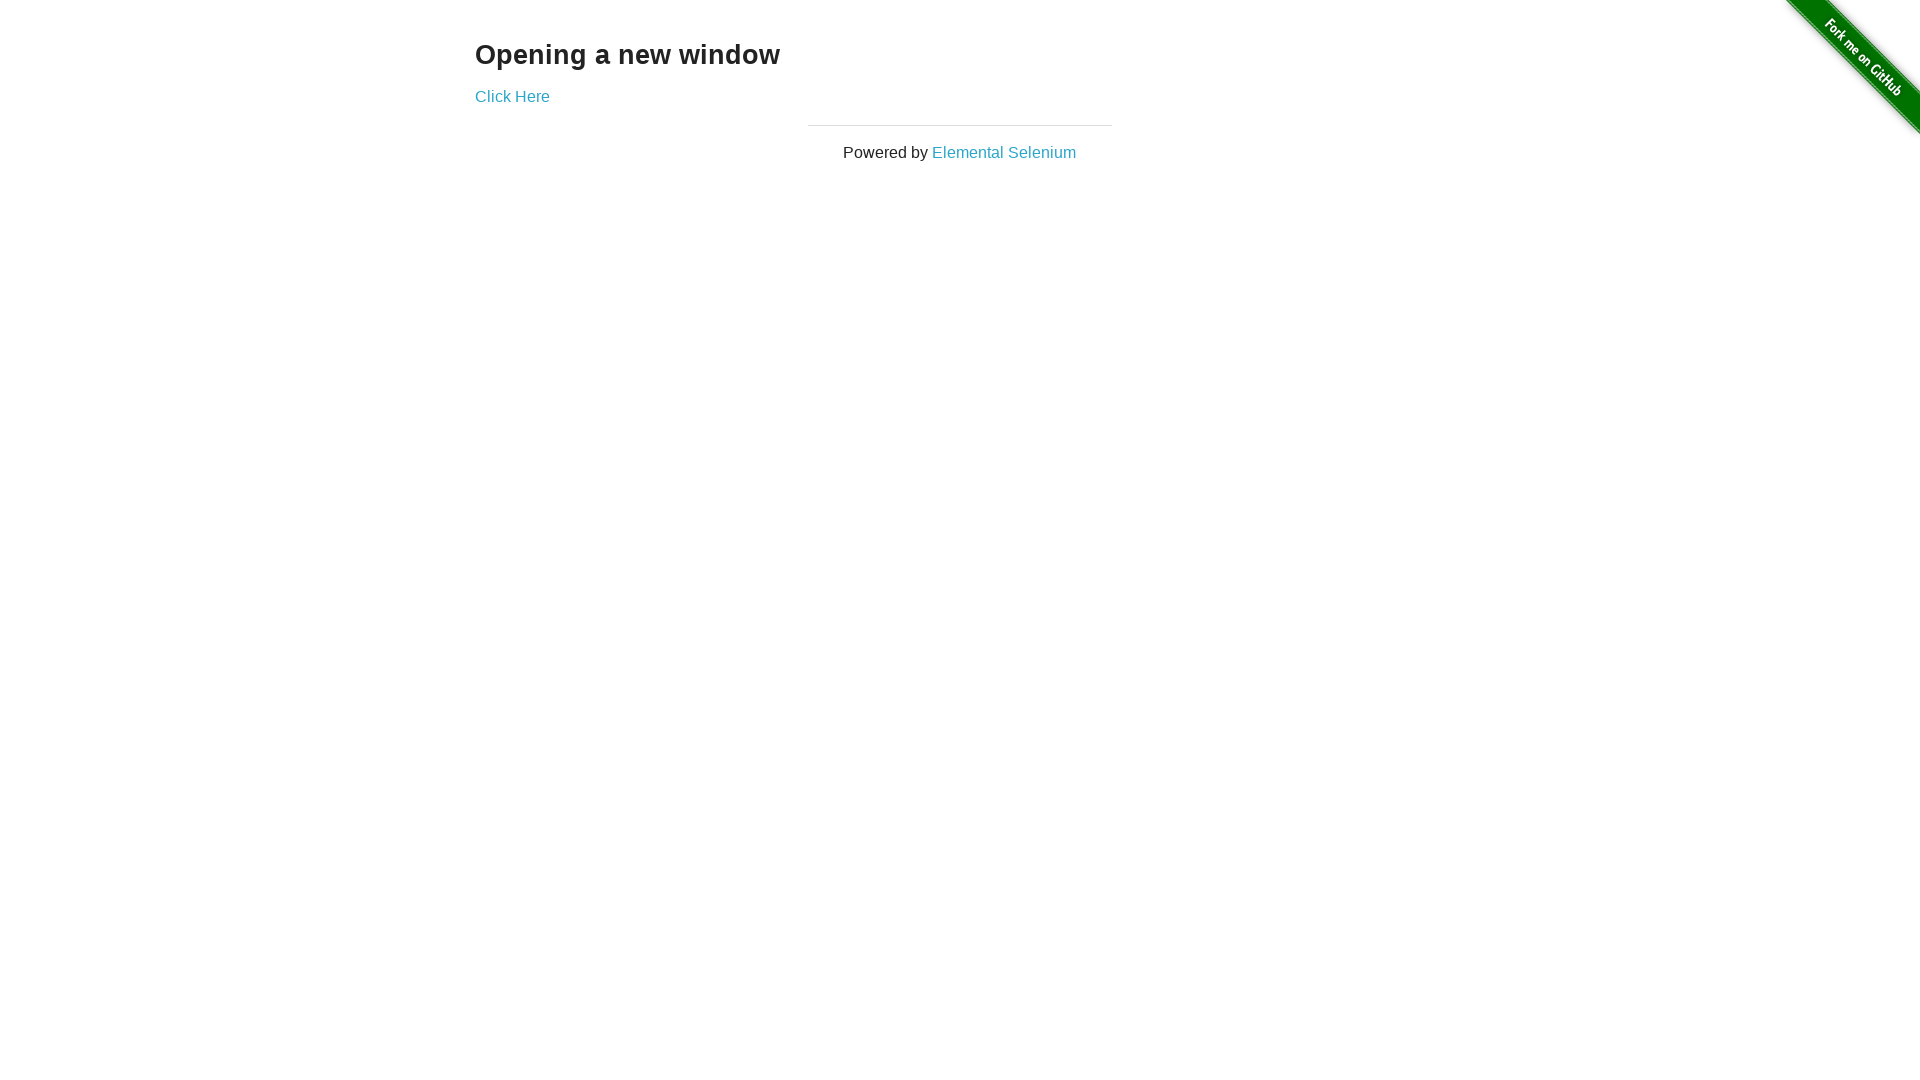

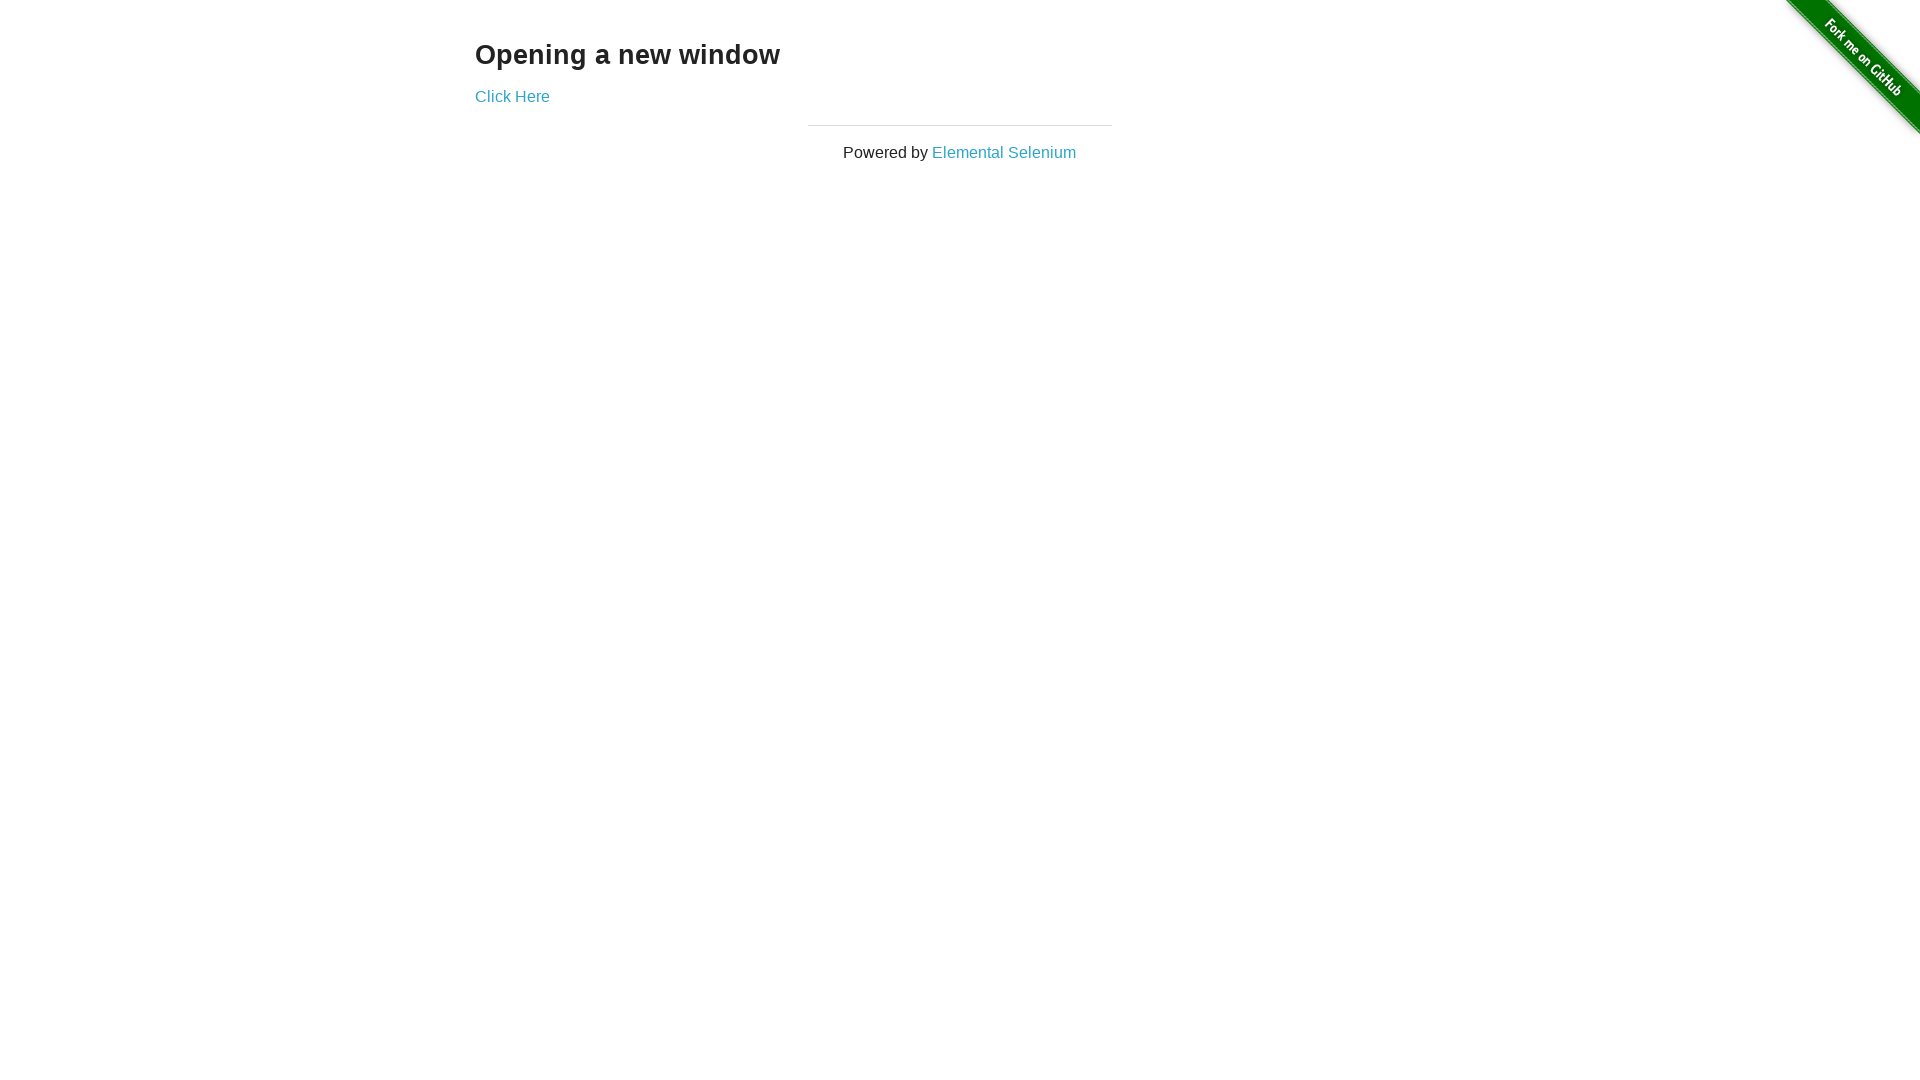